Tests alert handling within an iframe by clicking a button that triggers a JavaScript confirm dialog and accepting it

Starting URL: https://www.w3schools.com/js/tryit.asp?filename=tryjs_confirm

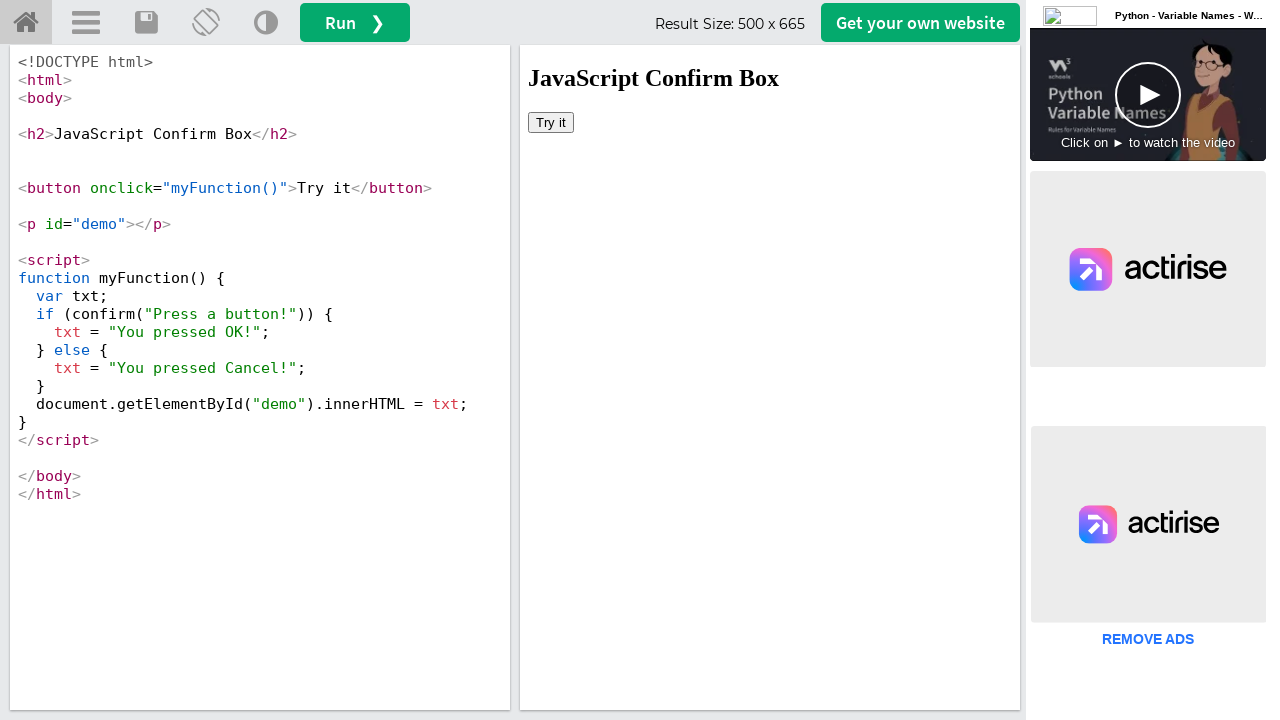

Located iframe#iframeResult containing the demo
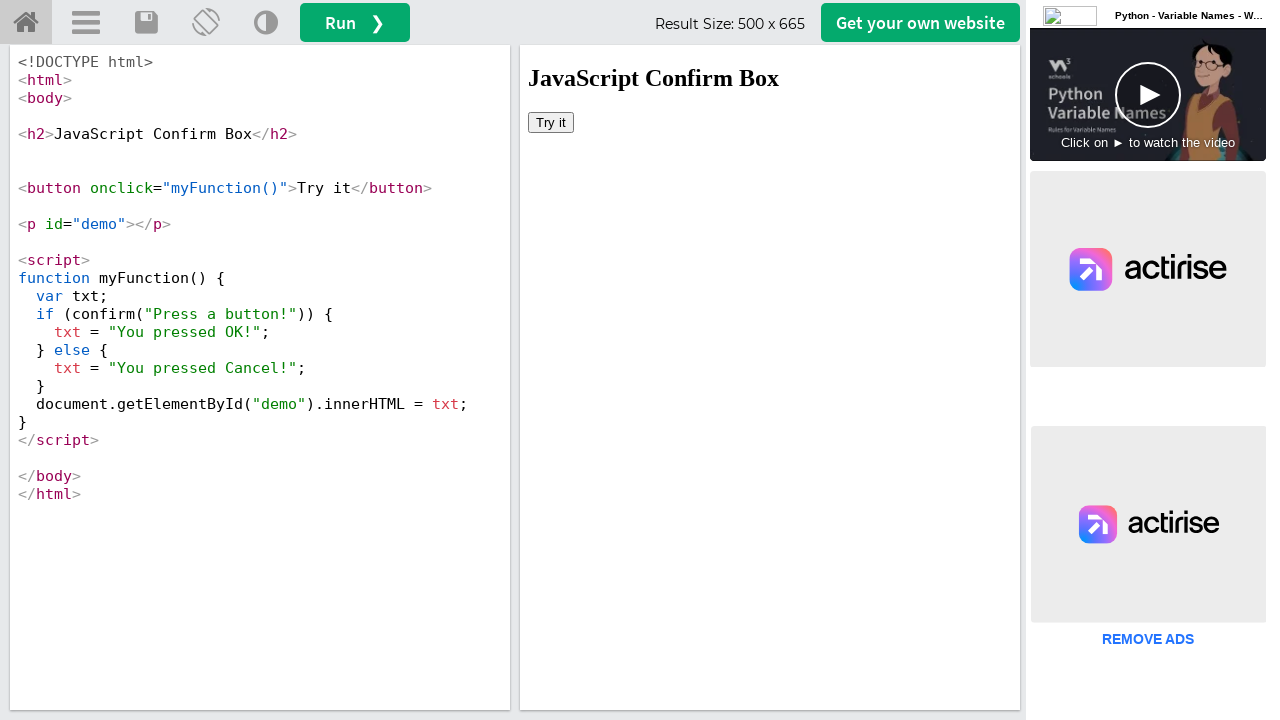

Clicked 'Try it' button to trigger confirm dialog at (551, 122) on iframe#iframeResult >> internal:control=enter-frame >> button:has-text('Try it')
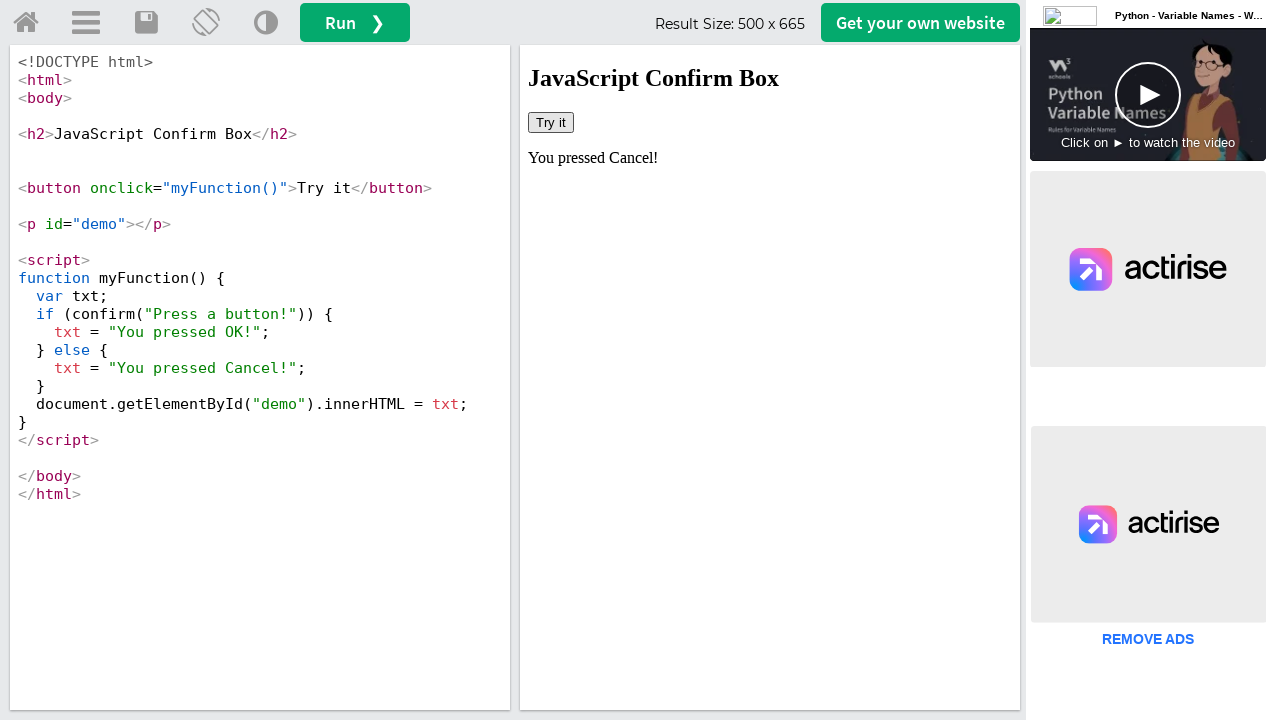

Set up dialog handler to accept confirm dialog
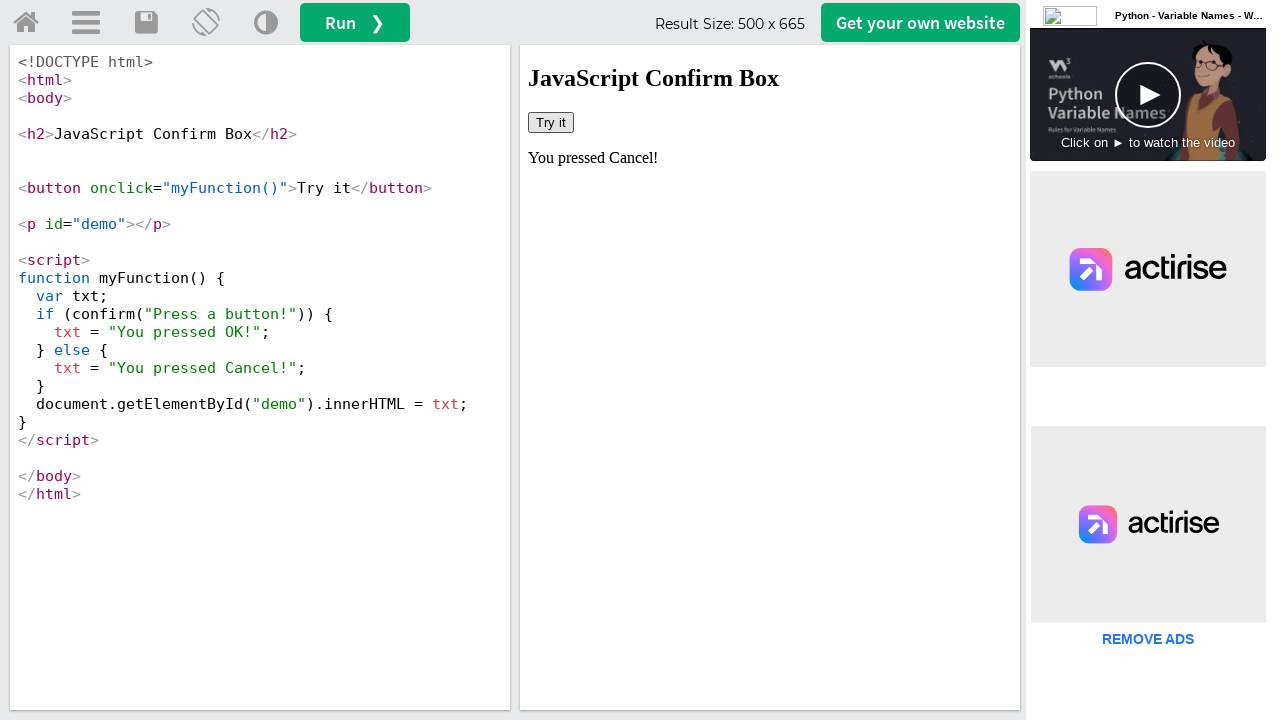

Retrieved result text after accepting dialog: 'You pressed Cancel!'
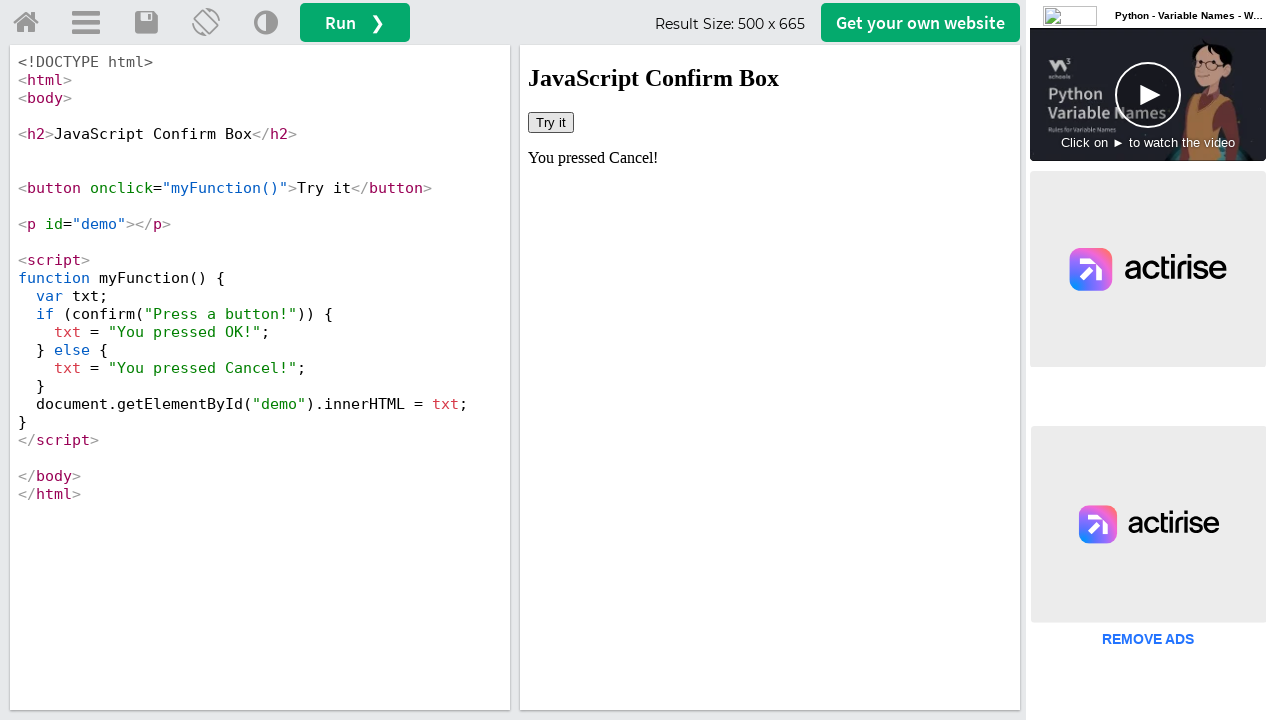

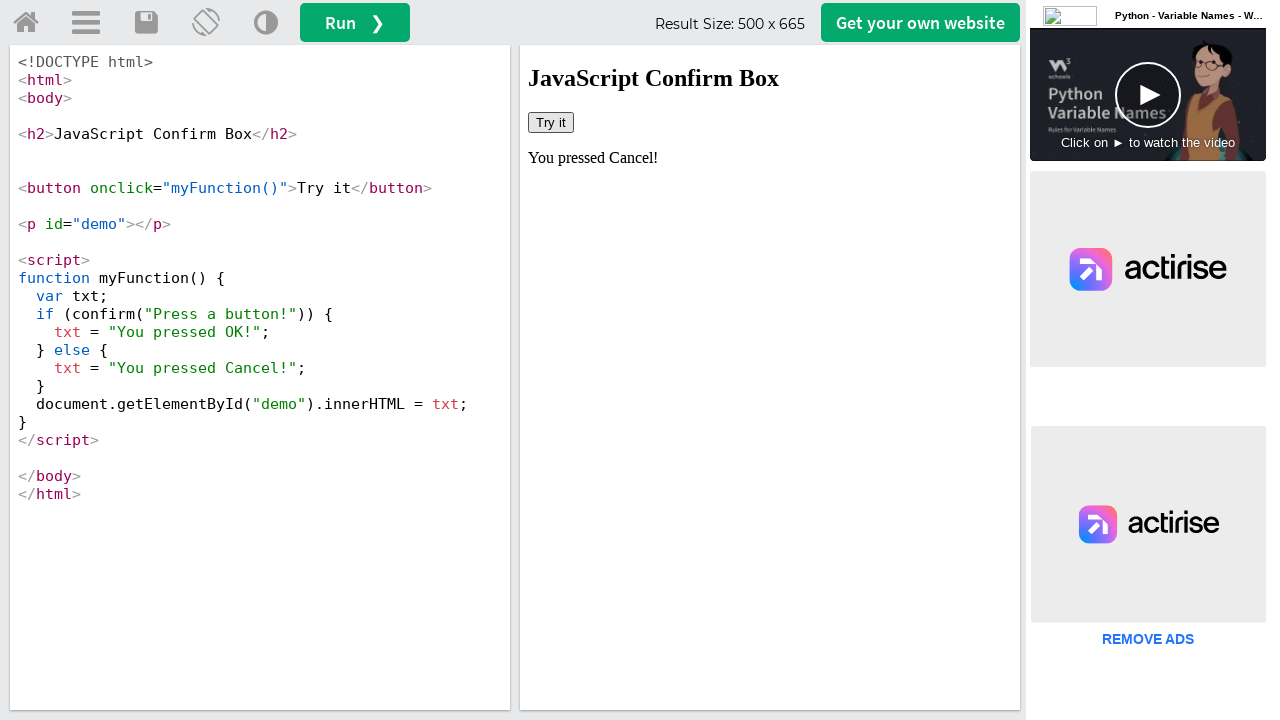